Tests jQuery UI drag and drop functionality by dragging an element from source to target location

Starting URL: https://jqueryui.com/droppable

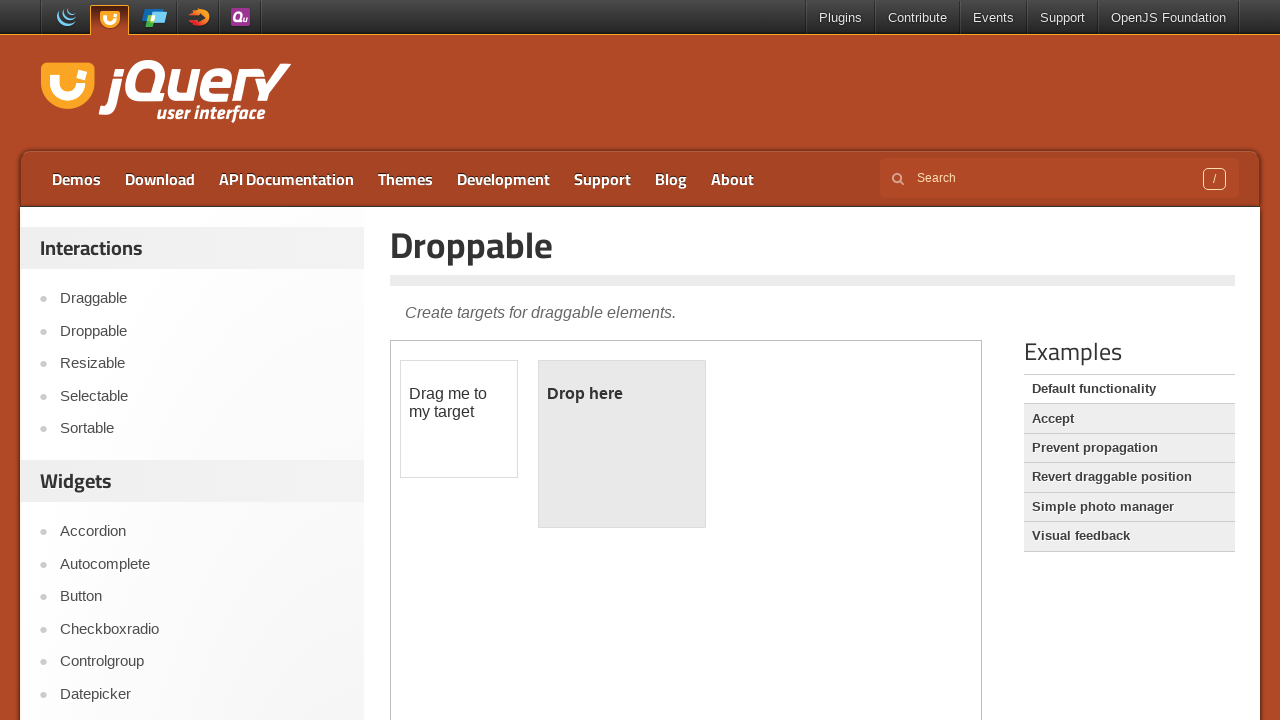

Located the first iframe containing the droppable demo
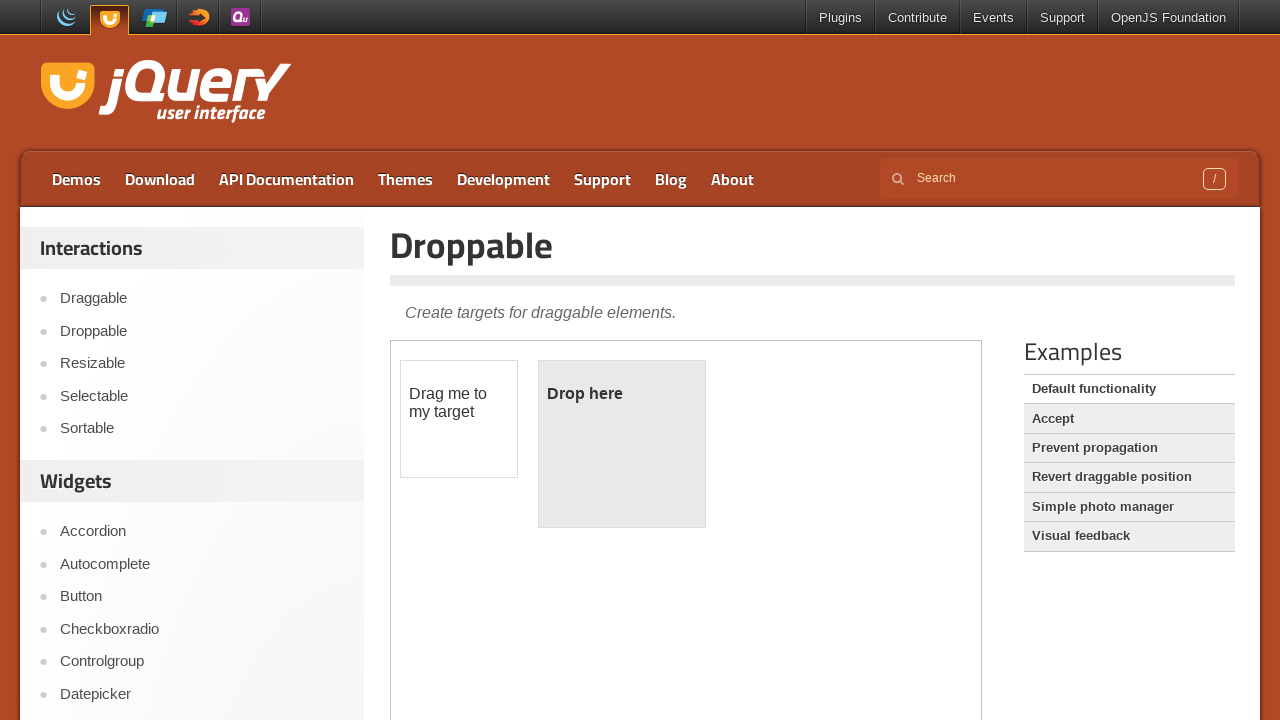

Located the draggable element with id 'draggable'
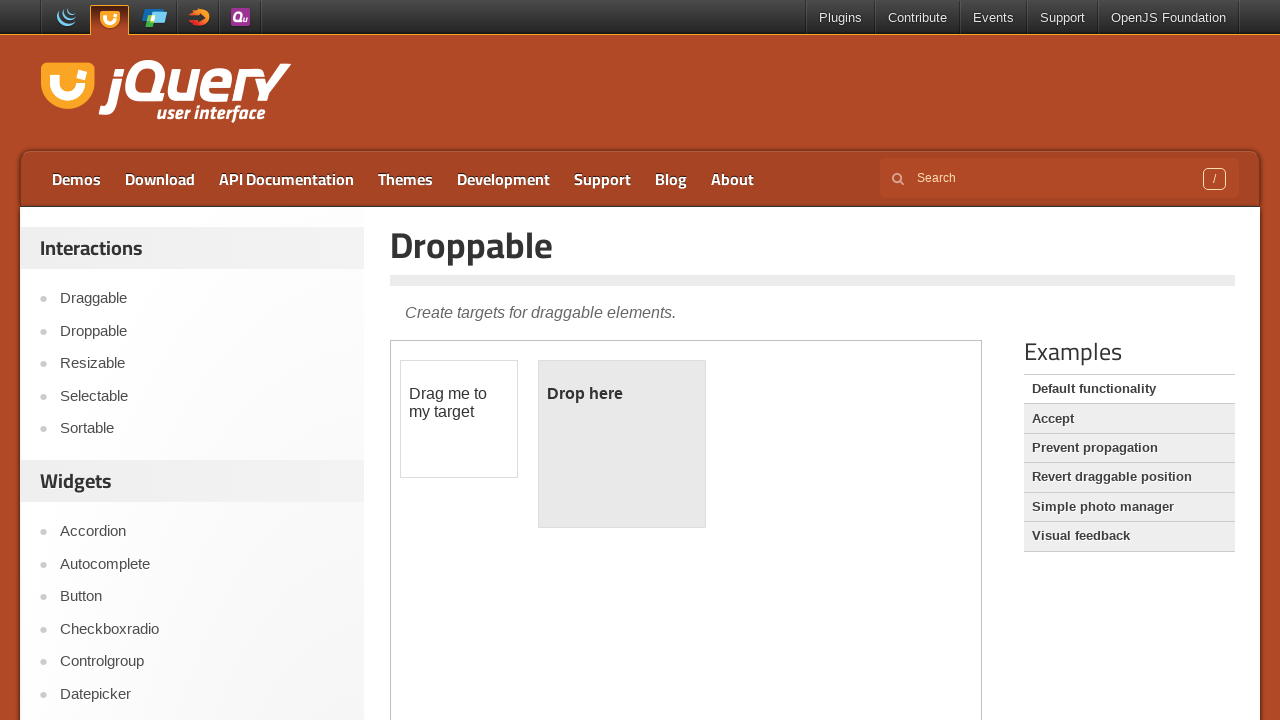

Located the droppable target element with id 'droppable'
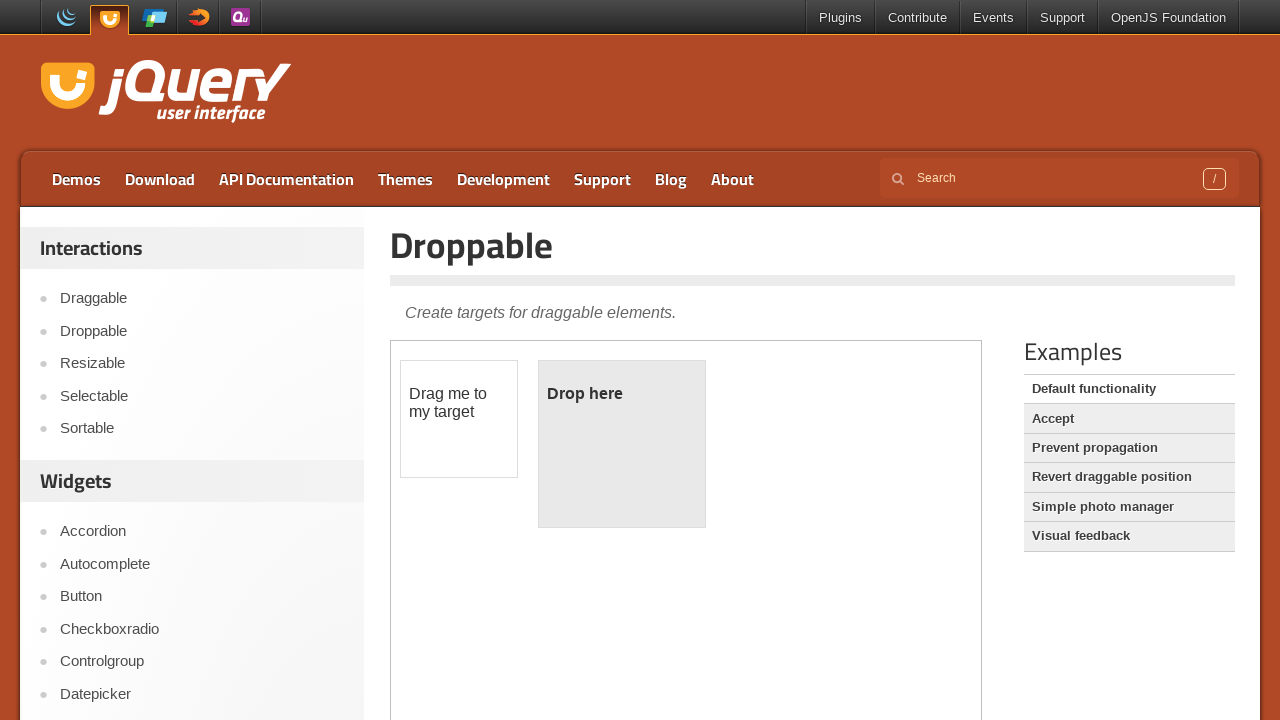

Dragged the draggable element to the droppable target location at (622, 444)
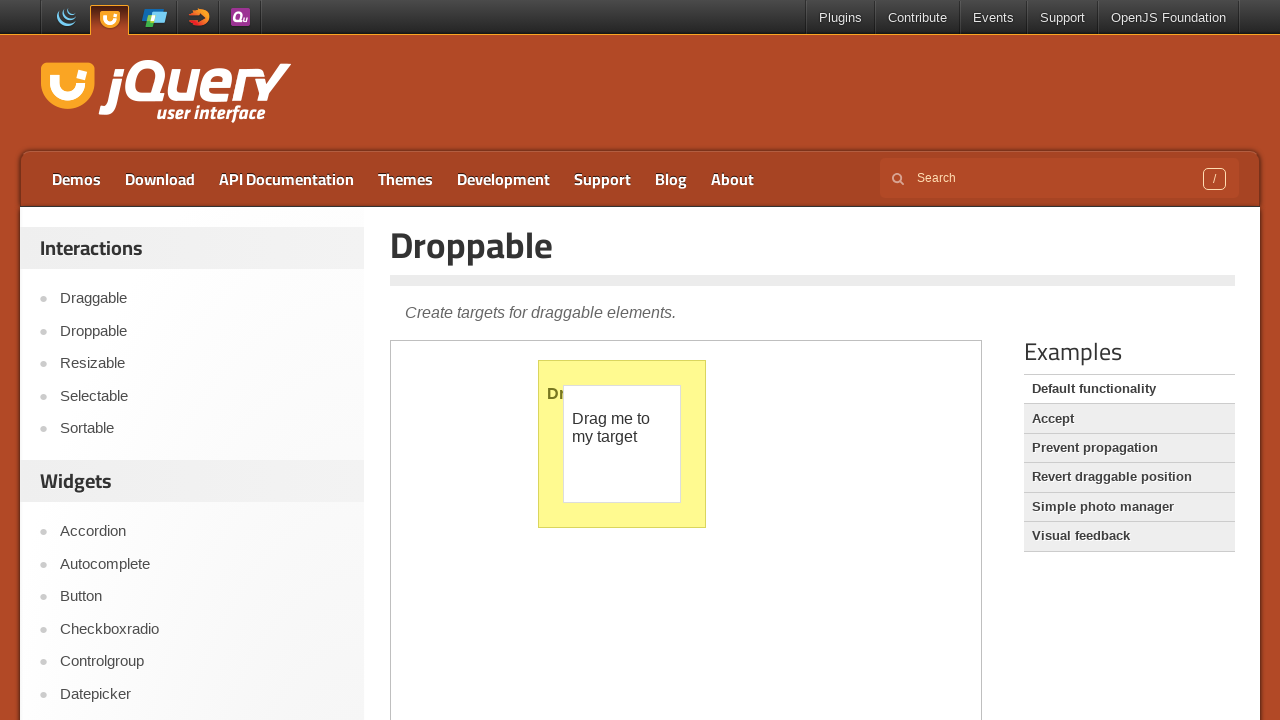

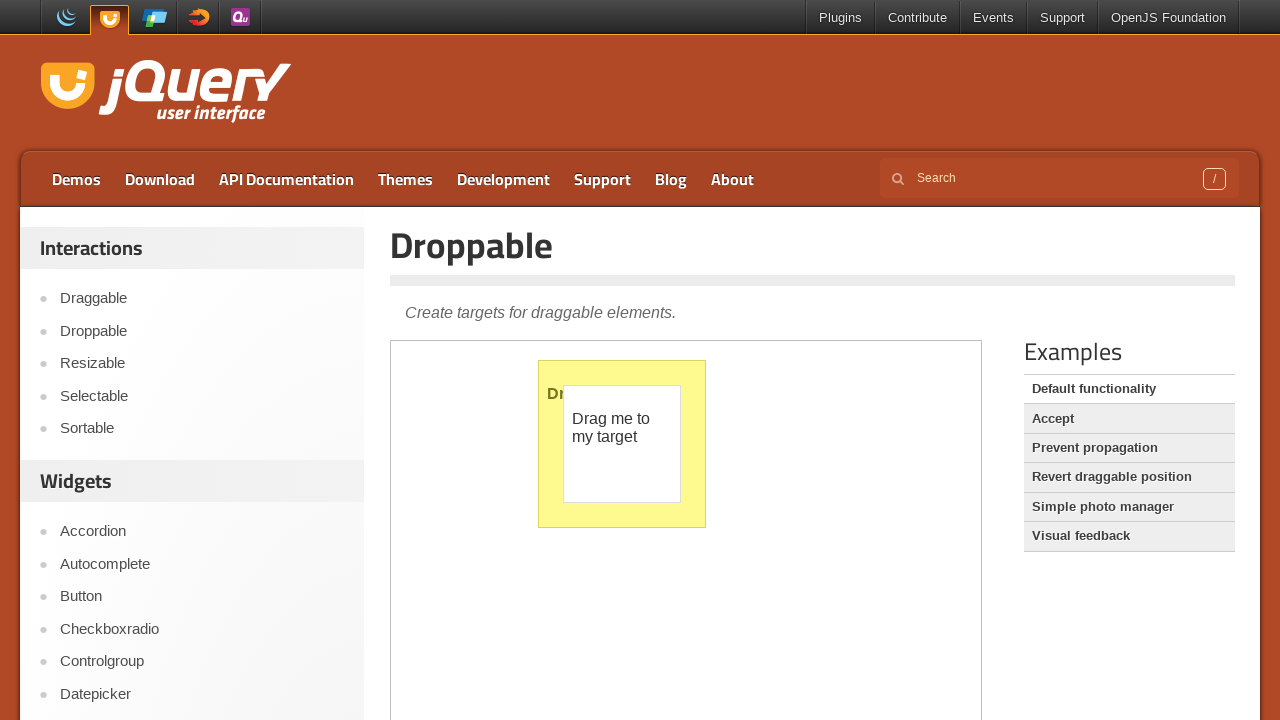